Tests dynamic data loading by clicking a button to fetch new user data and waiting for the first name field to appear on the page.

Starting URL: http://syntaxprojects.com/dynamic-data-loading-demo.php

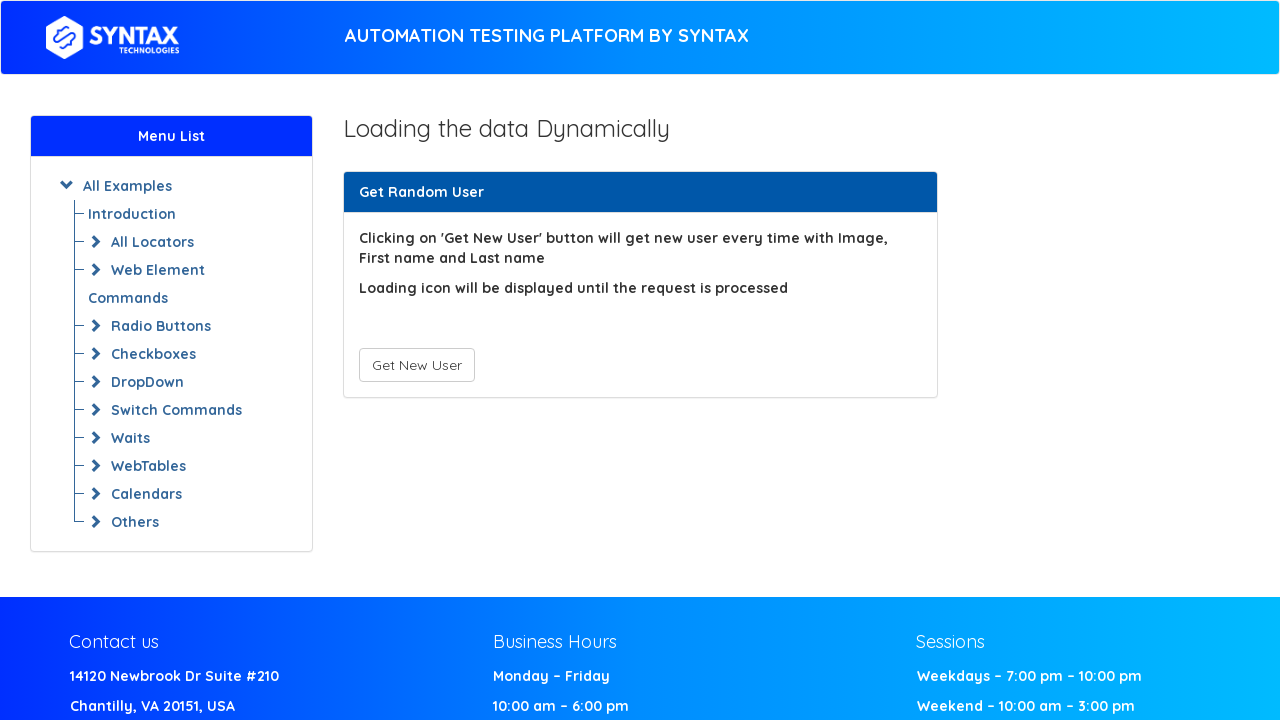

Clicked 'Get New User' button to trigger dynamic data loading at (416, 365) on #save
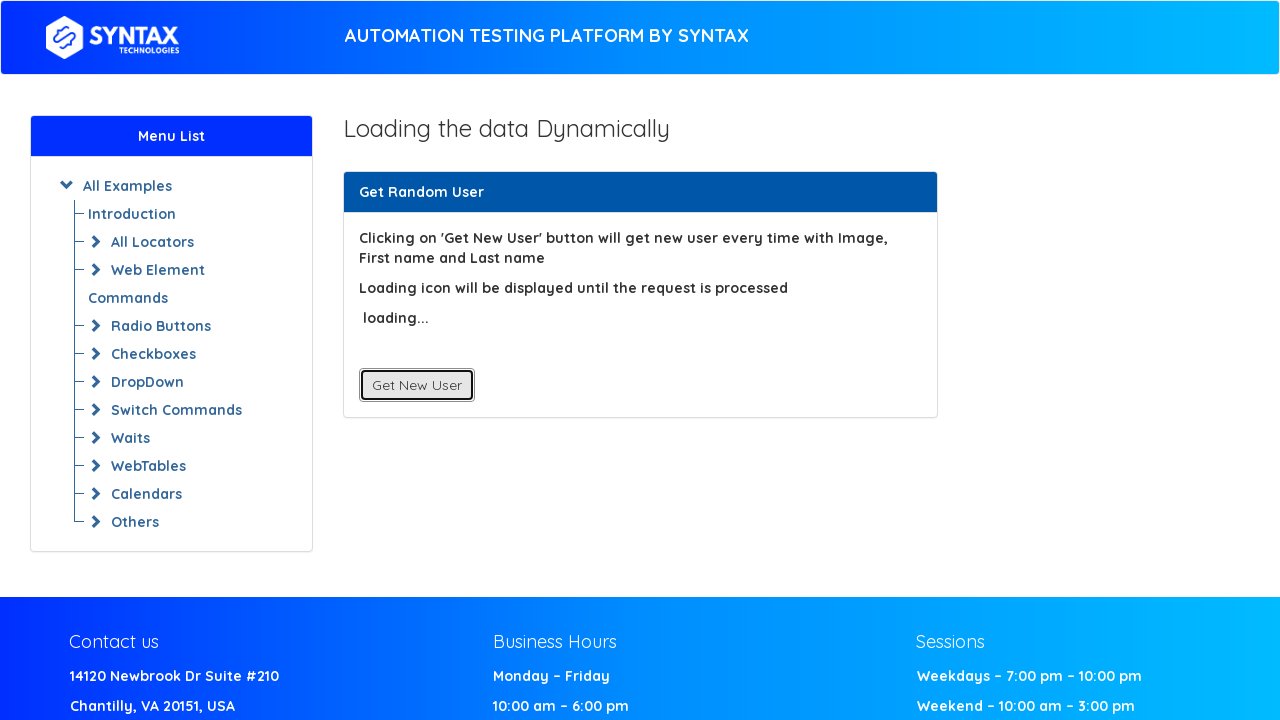

First Name field appeared - dynamic data loaded successfully
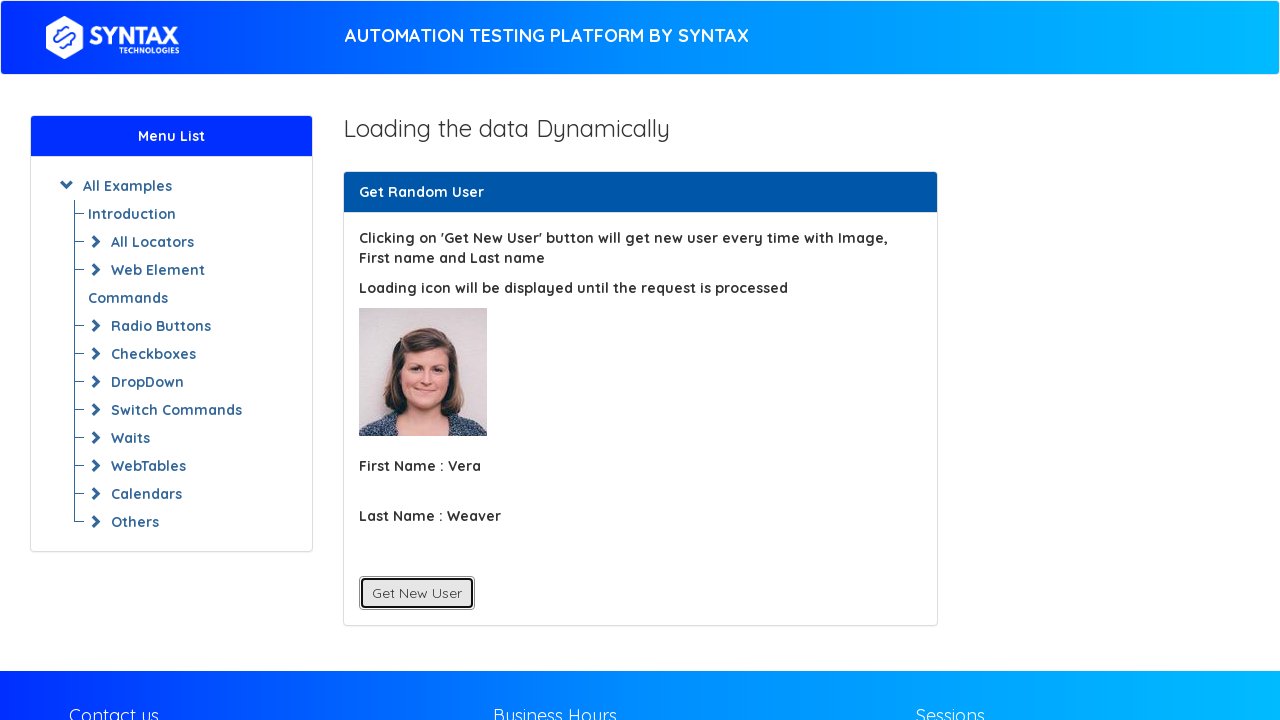

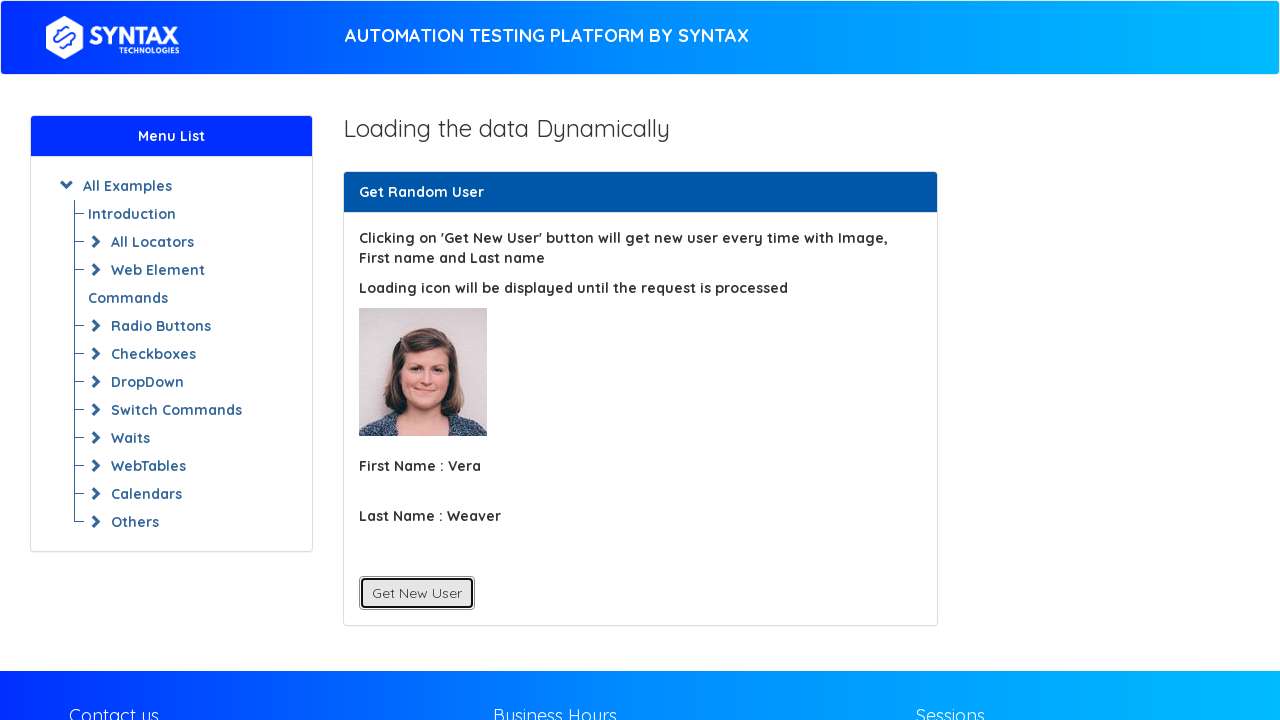